Tests alternative waiting strategies by clicking an AJAX button and using various wait methods including waitForSelector and waitForLoadState

Starting URL: http://uitestingplayground.com/ajax

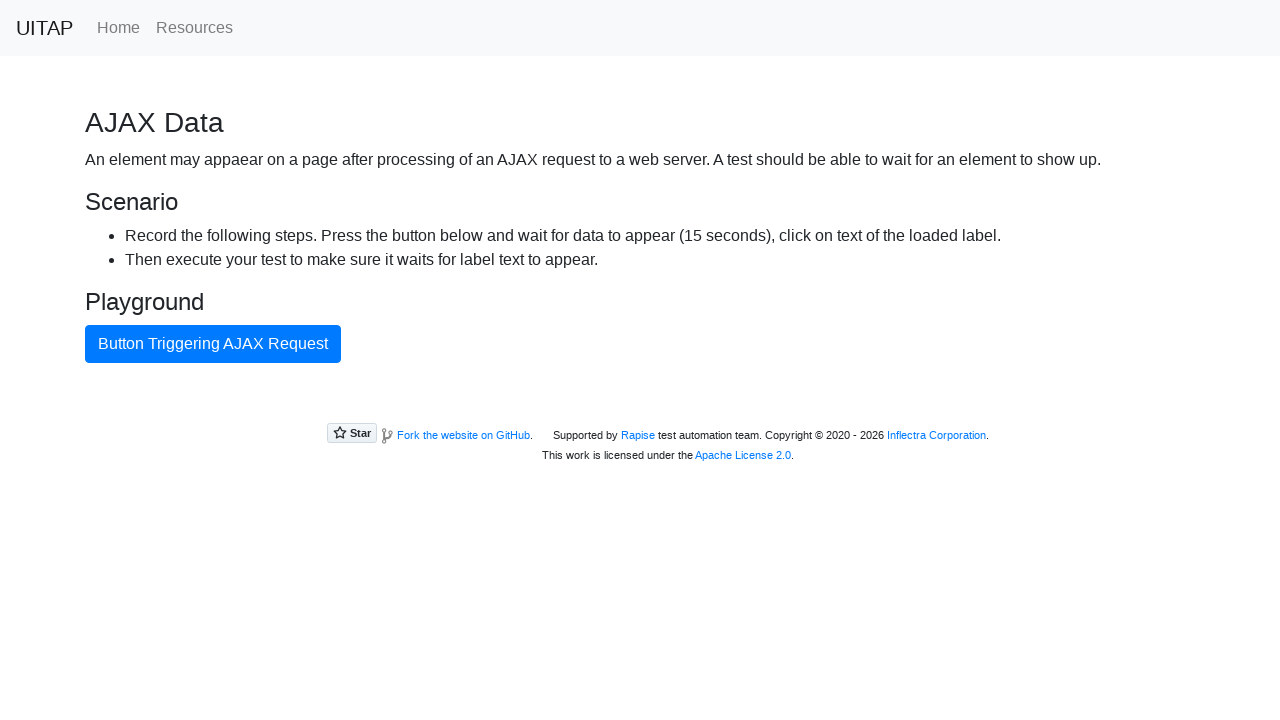

Clicked button triggering AJAX request at (213, 344) on internal:text="Button Triggering AJAX Request"i
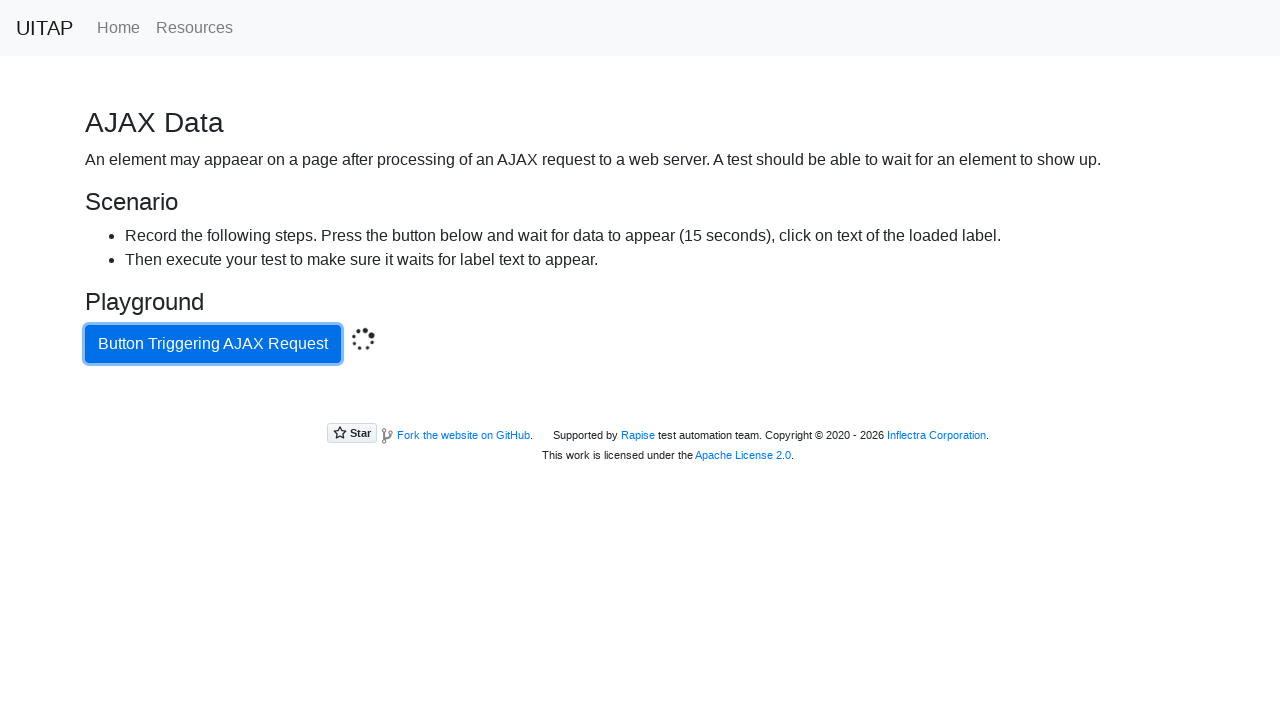

Waited for success element to appear using waitForSelector
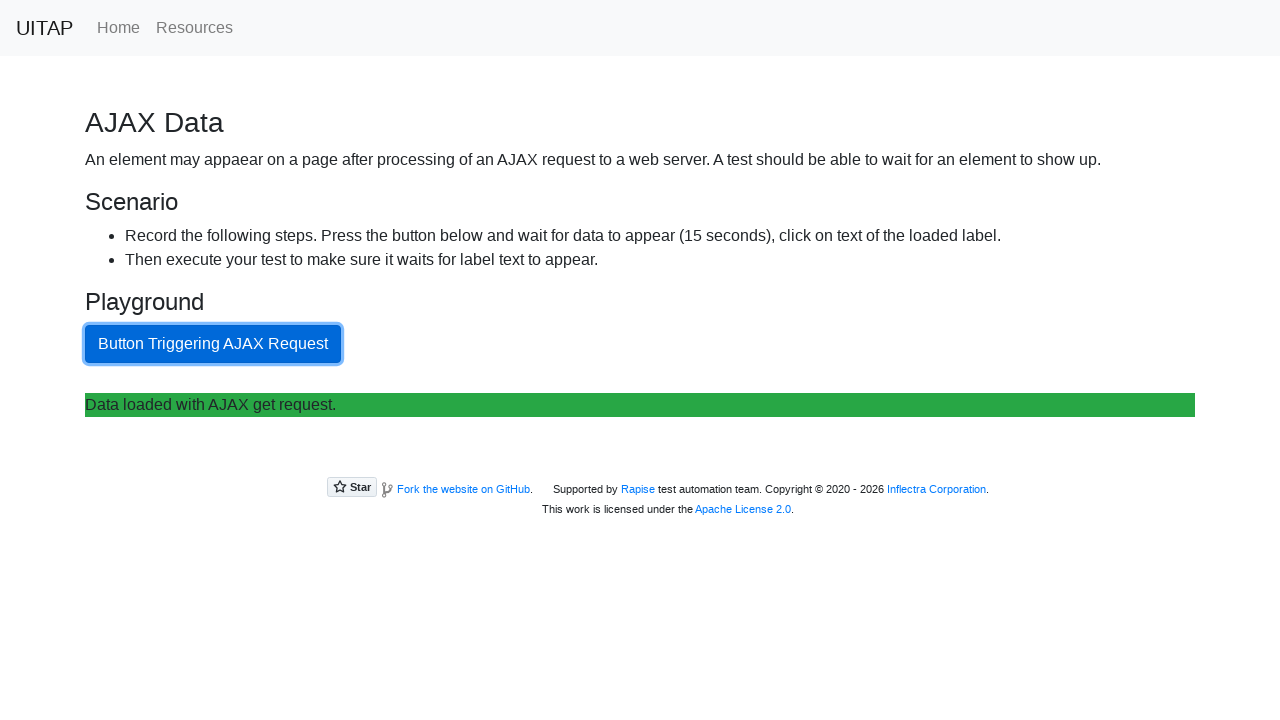

Waited for network to reach idle state
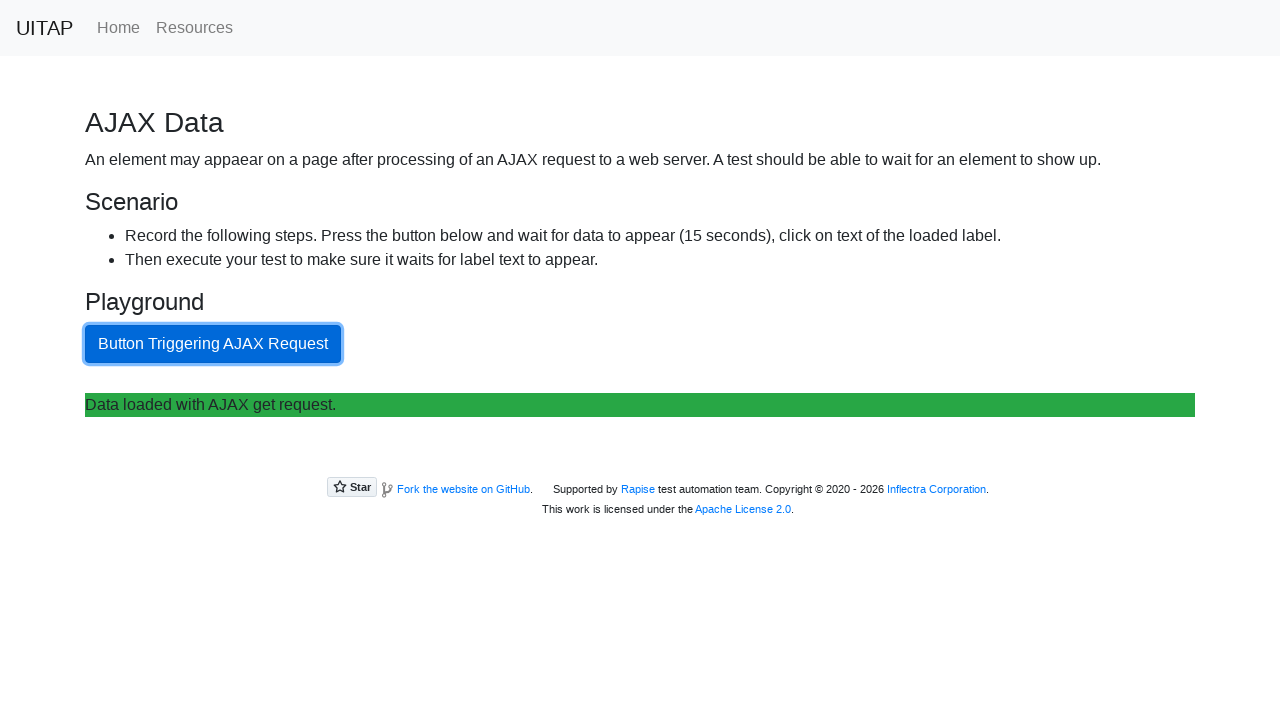

Located success element
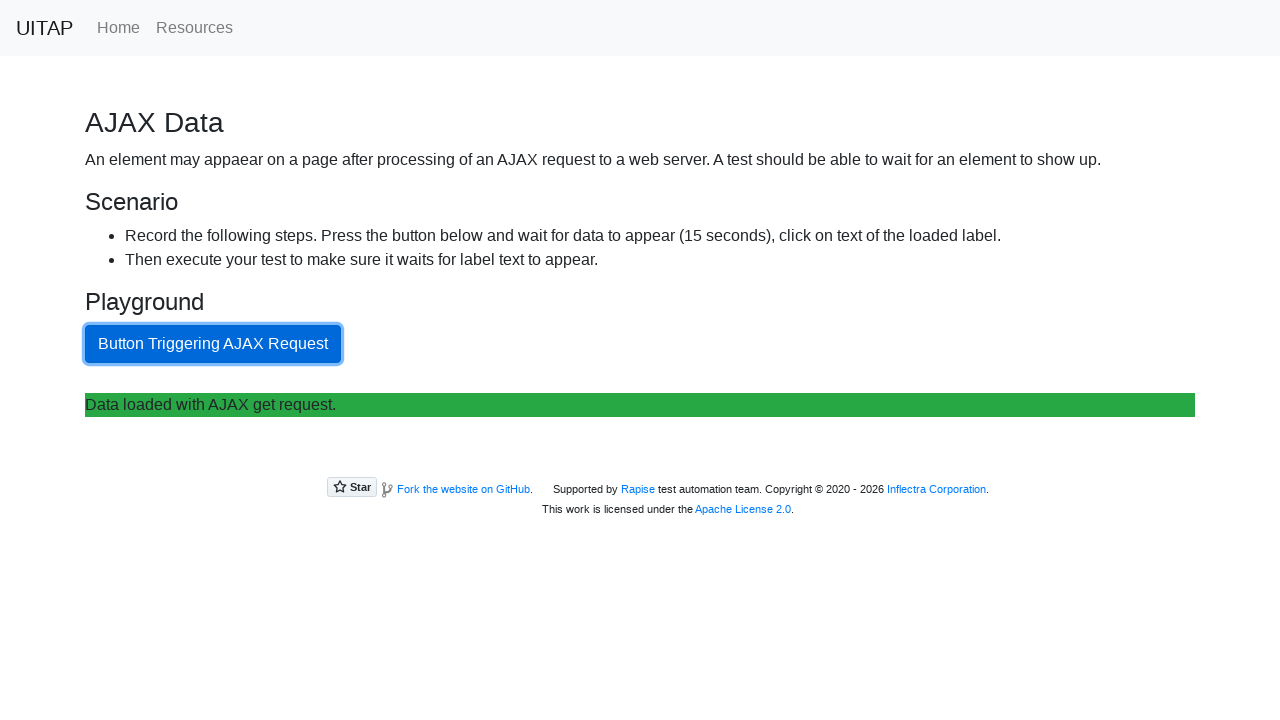

Retrieved text content from success element
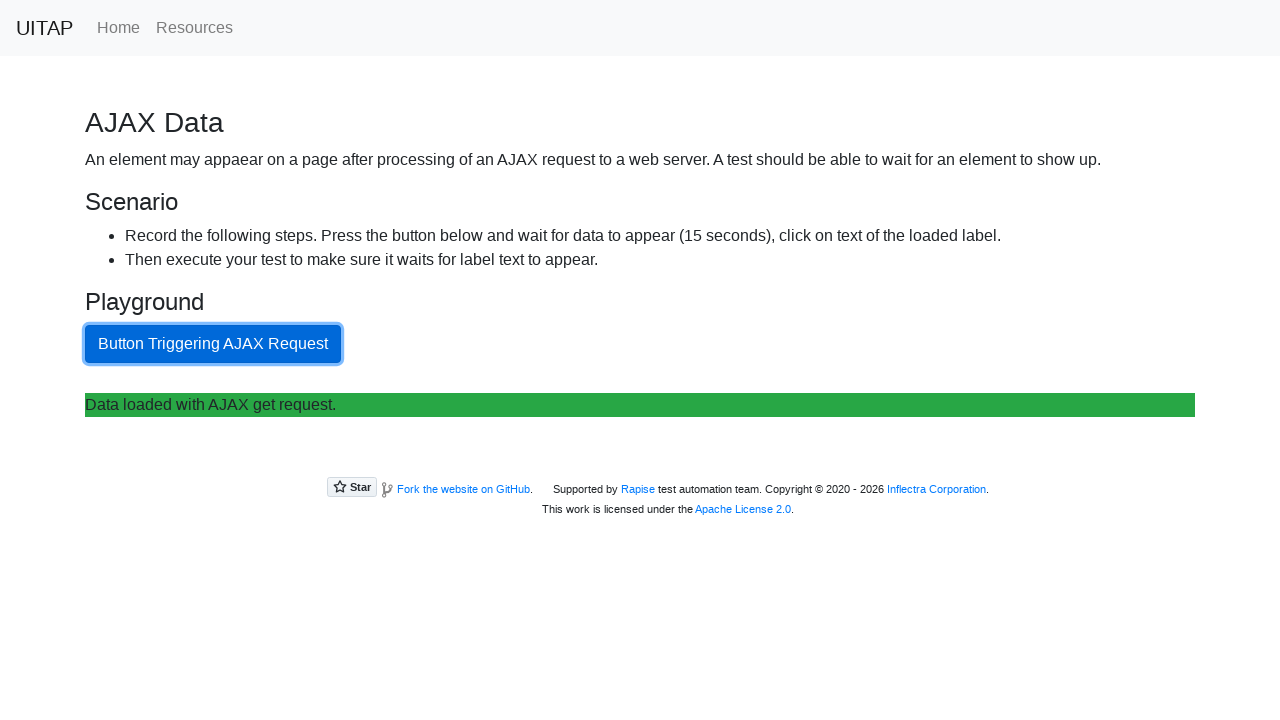

Verified success text matches expected message
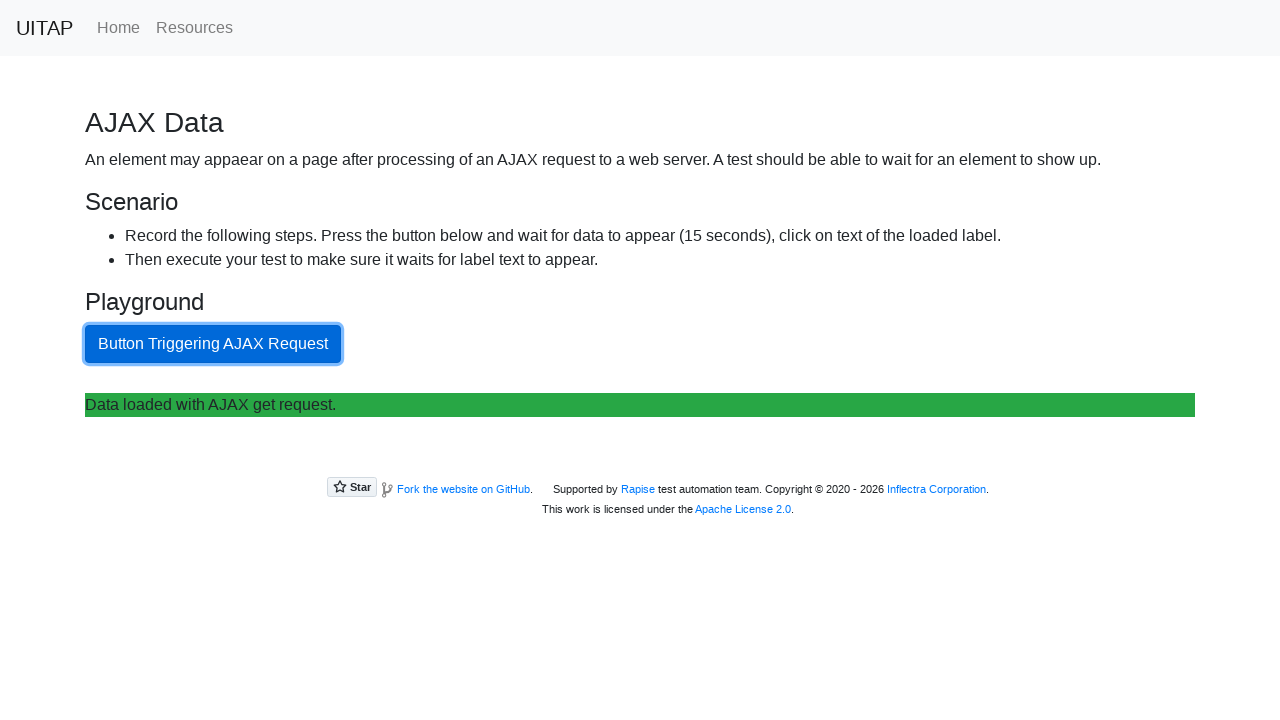

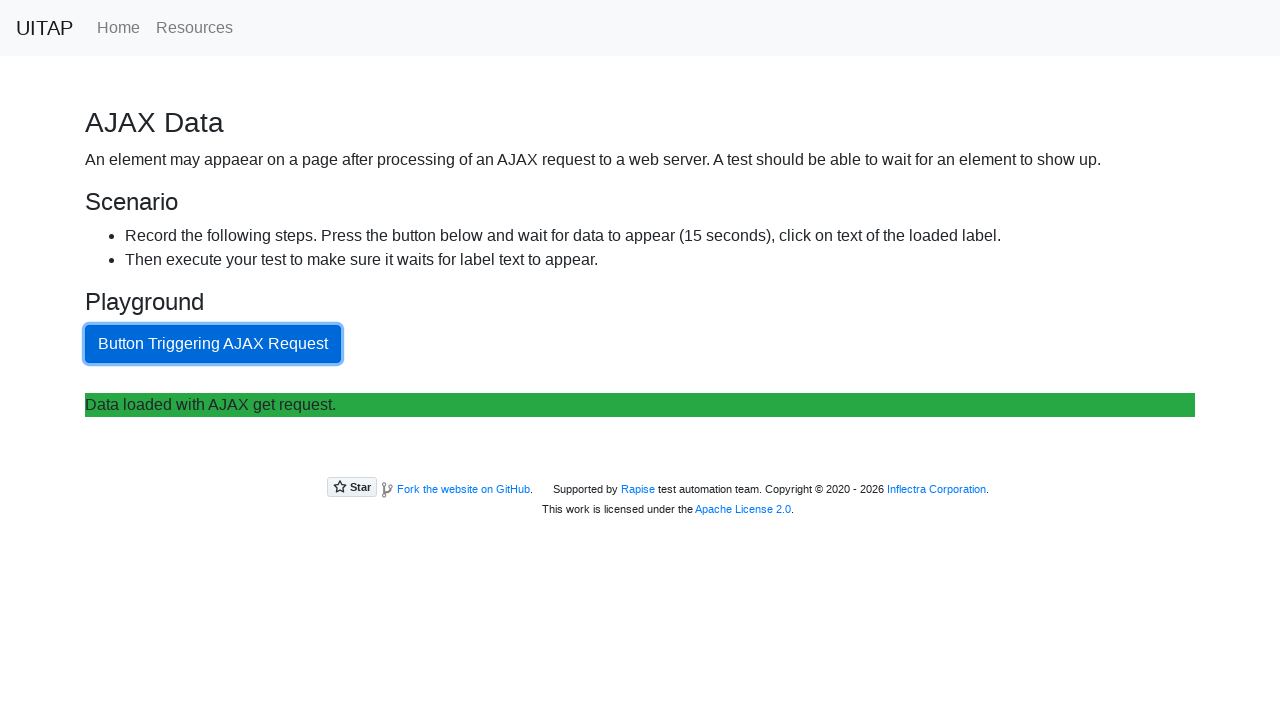